Tests HTTP request interception by navigating to a status codes page, clicking on a 404 link, and verifying that the mocked response is displayed instead of the actual 404 error page.

Starting URL: https://the-internet.herokuapp.com/status_codes

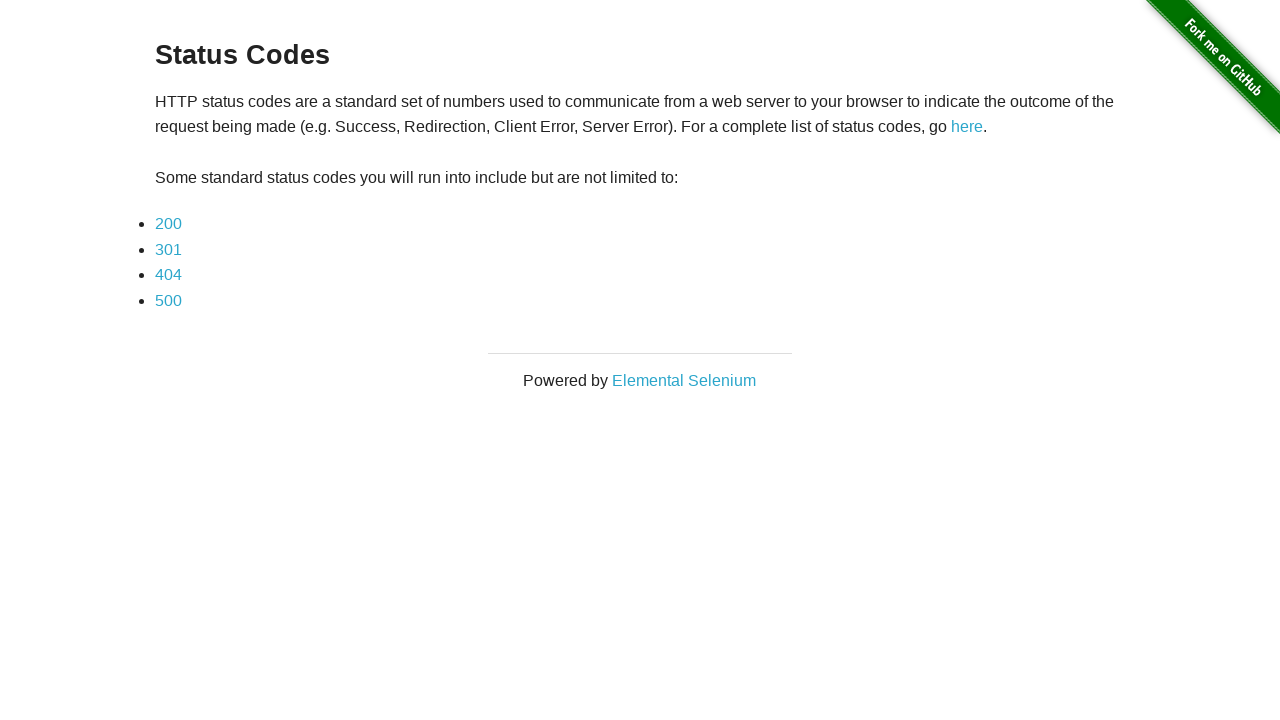

Set up route interception to mock 404 responses with 200 success status
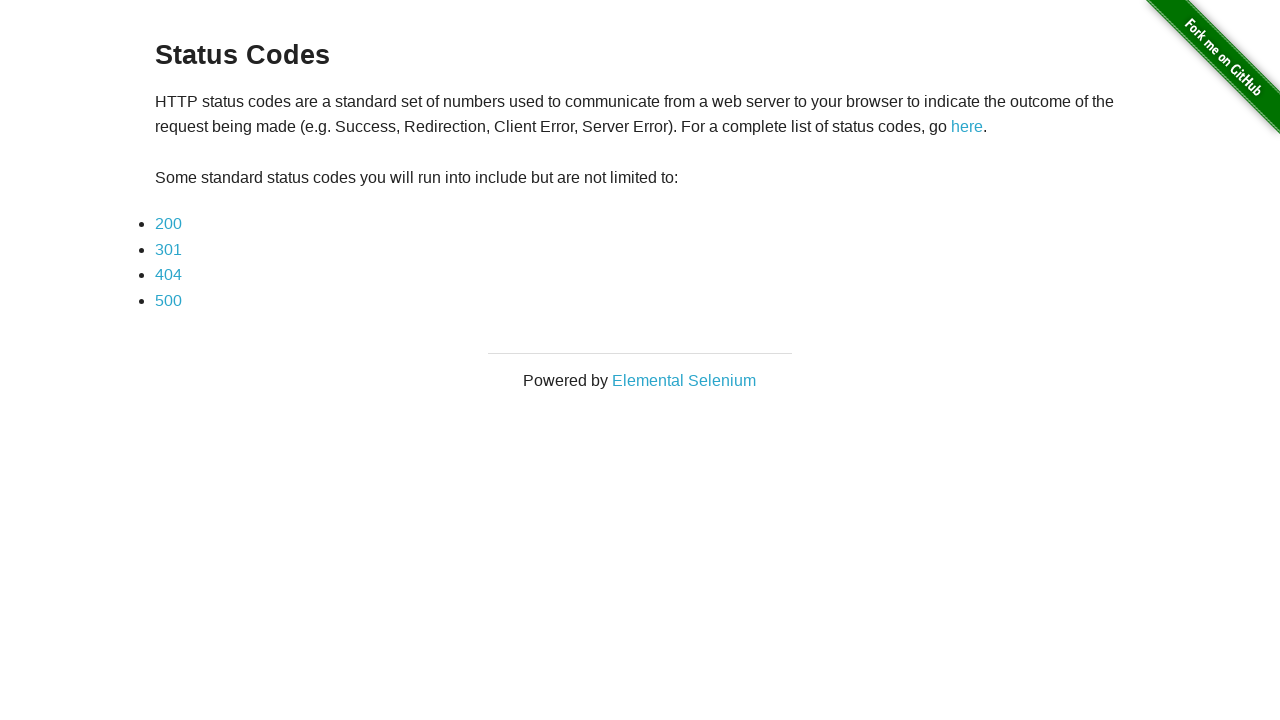

Clicked on the 404 status code link at (168, 275) on a[href='status_codes/404']
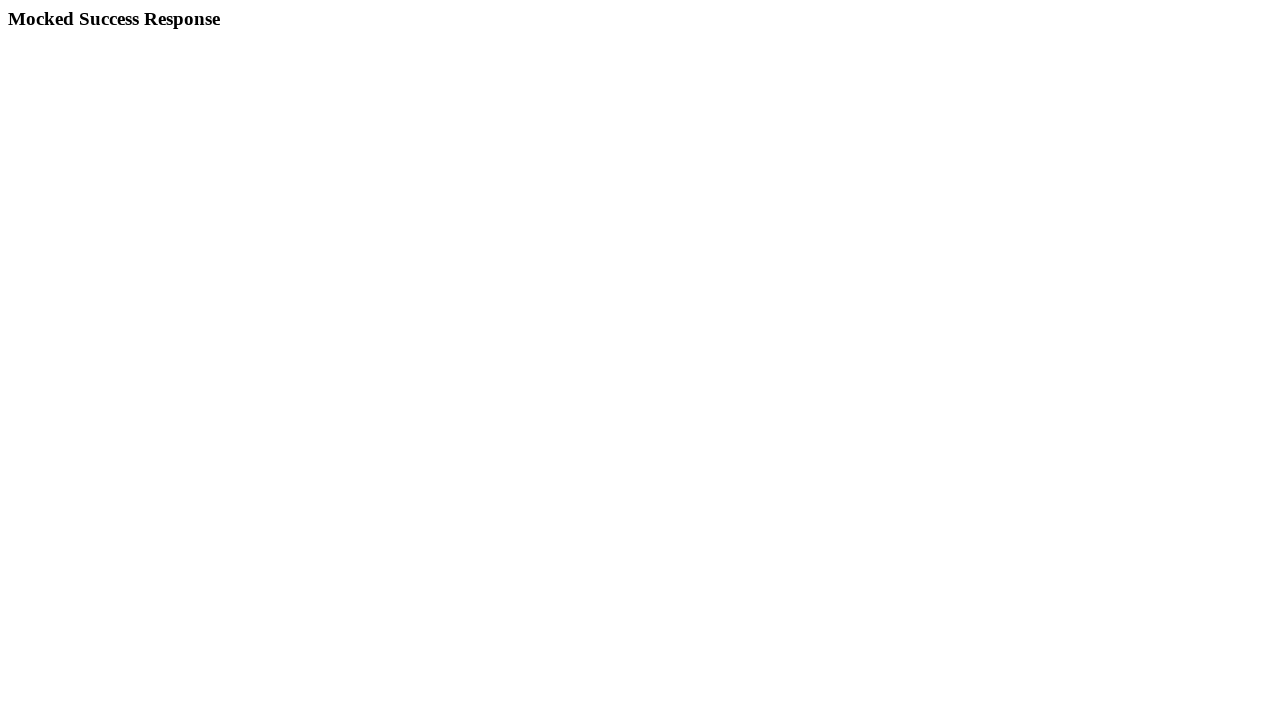

Waited for mocked response heading to appear
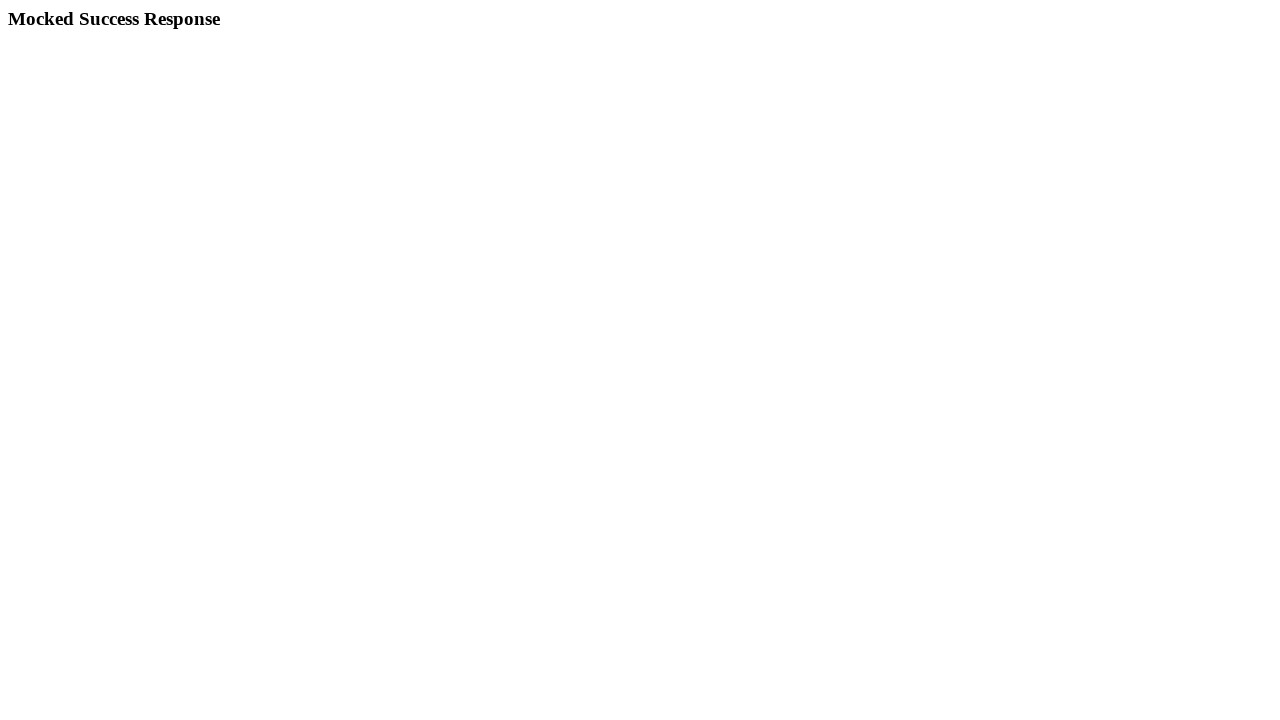

Verified mocked success response text is displayed
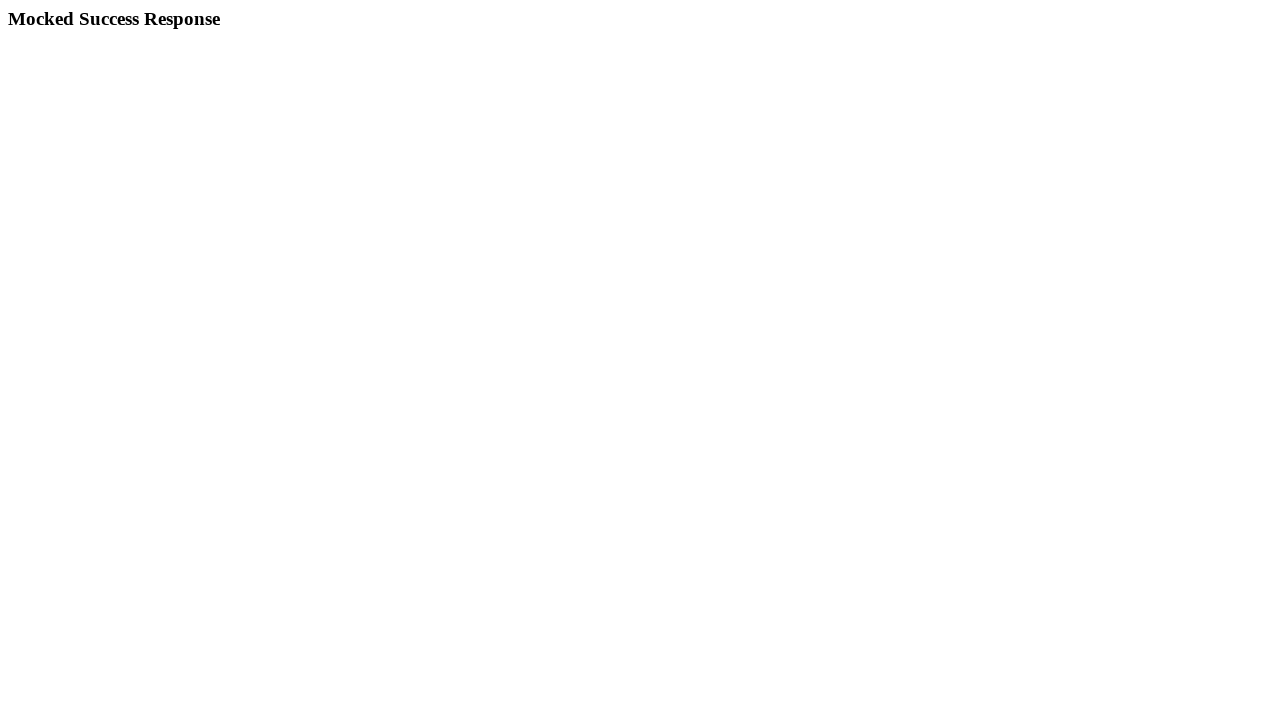

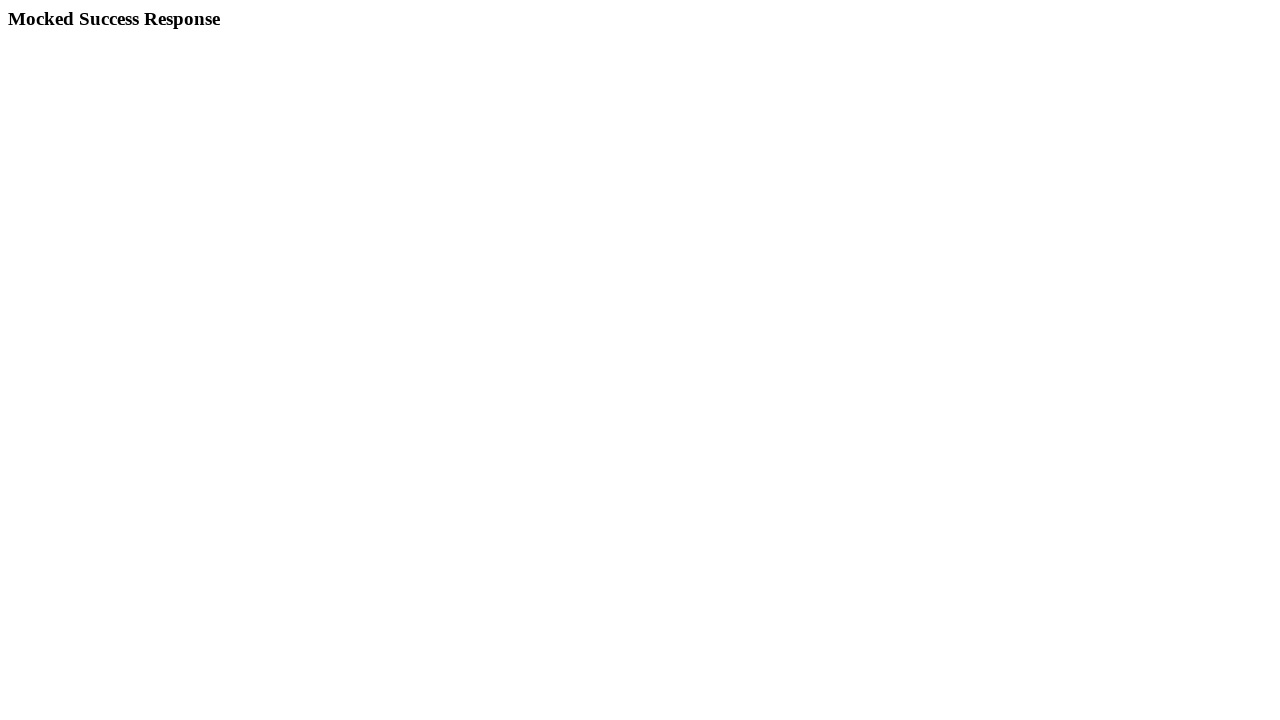